Tests the Kitapyurdu bookstore homepage by verifying the URL, page title, presence of key sections like "Haftanın Yayınevi", "En Çok Satılanlar", and "Ayın Yayınevleri", checking login button text, verifying registration link, and validating author name elements and book image dimensions.

Starting URL: https://www.kitapyurdu.com/

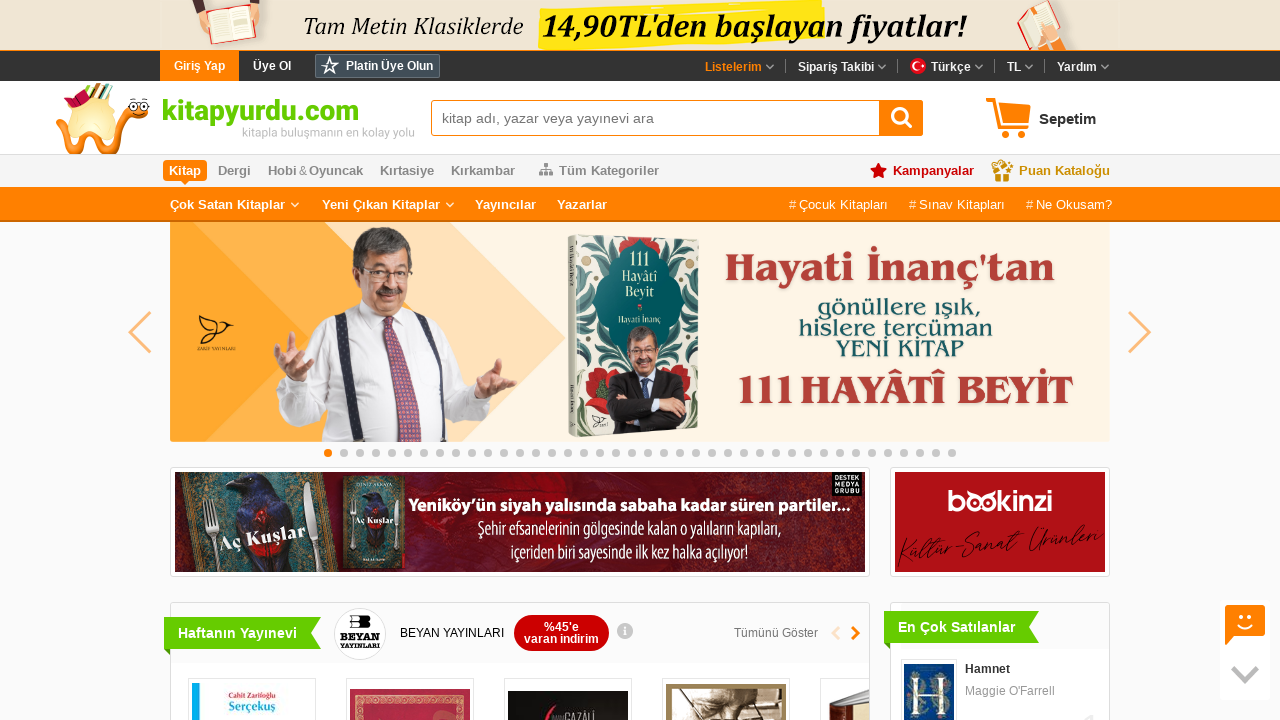

Verified URL is https://www.kitapyurdu.com/
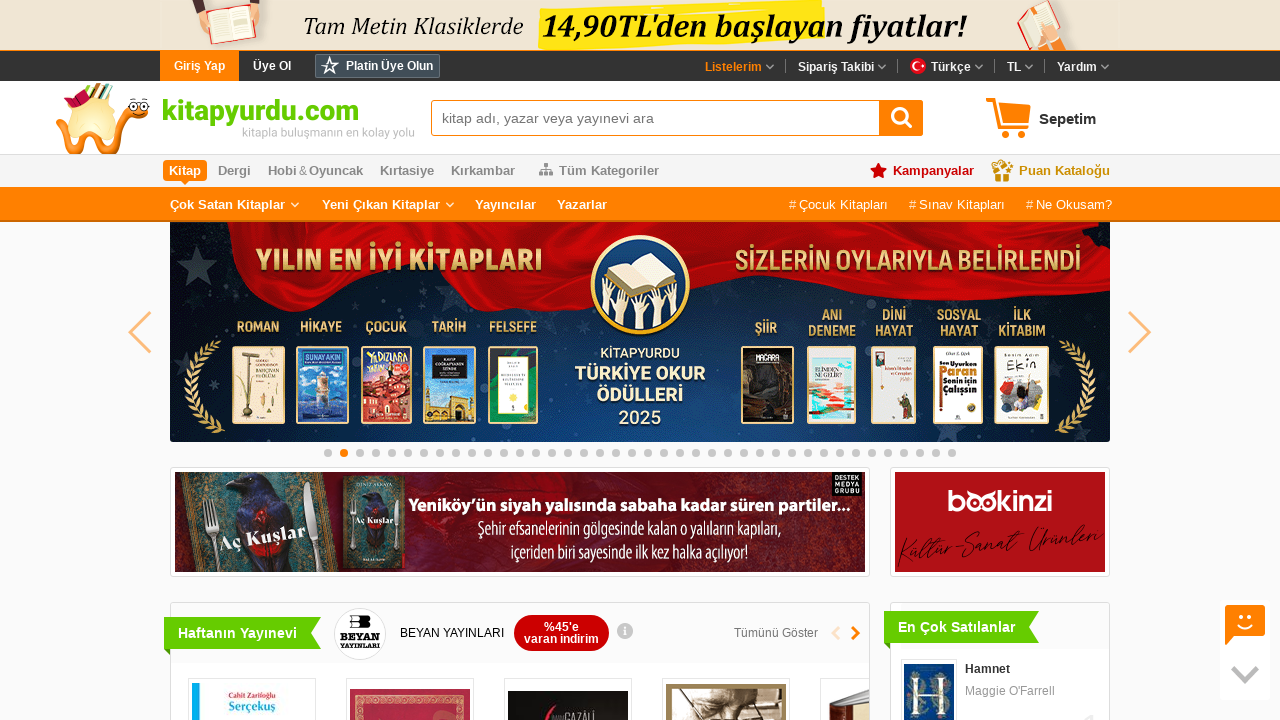

Verified page title is 'Kitapyurdu, Kitapla buluşmanın en kolay yolu'
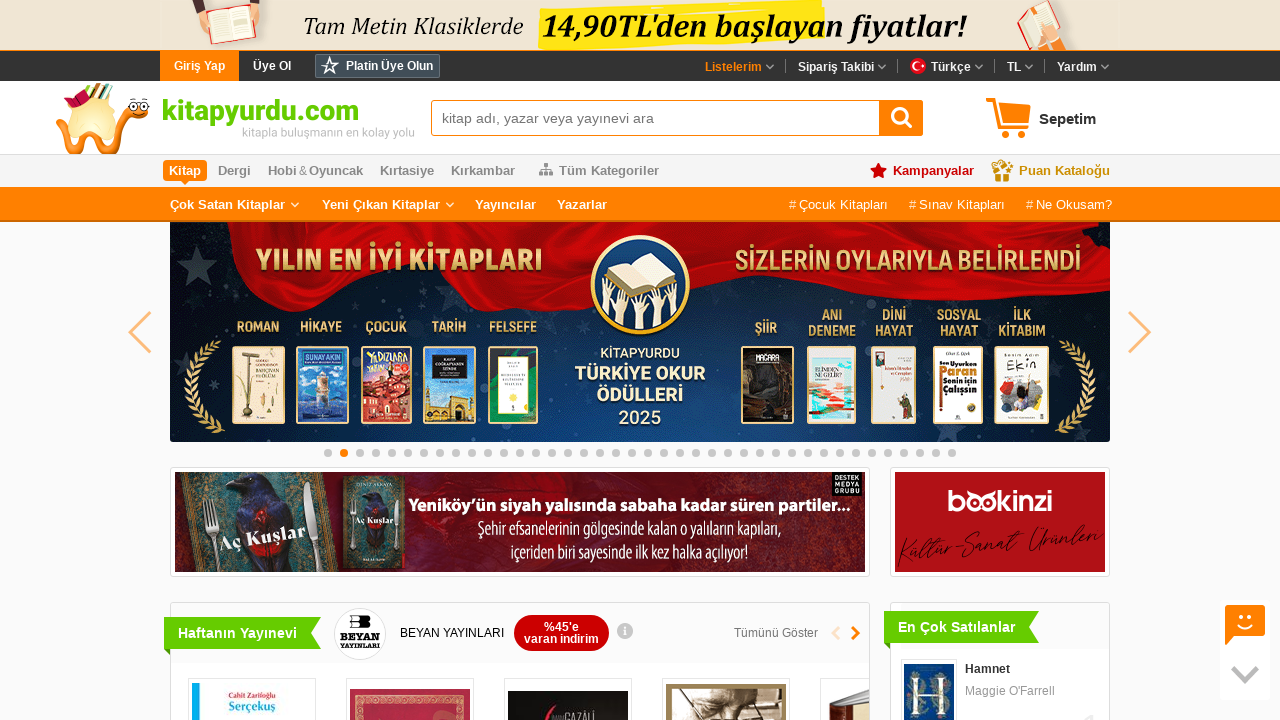

Verified 'Haftanın Yayınevi' section is present
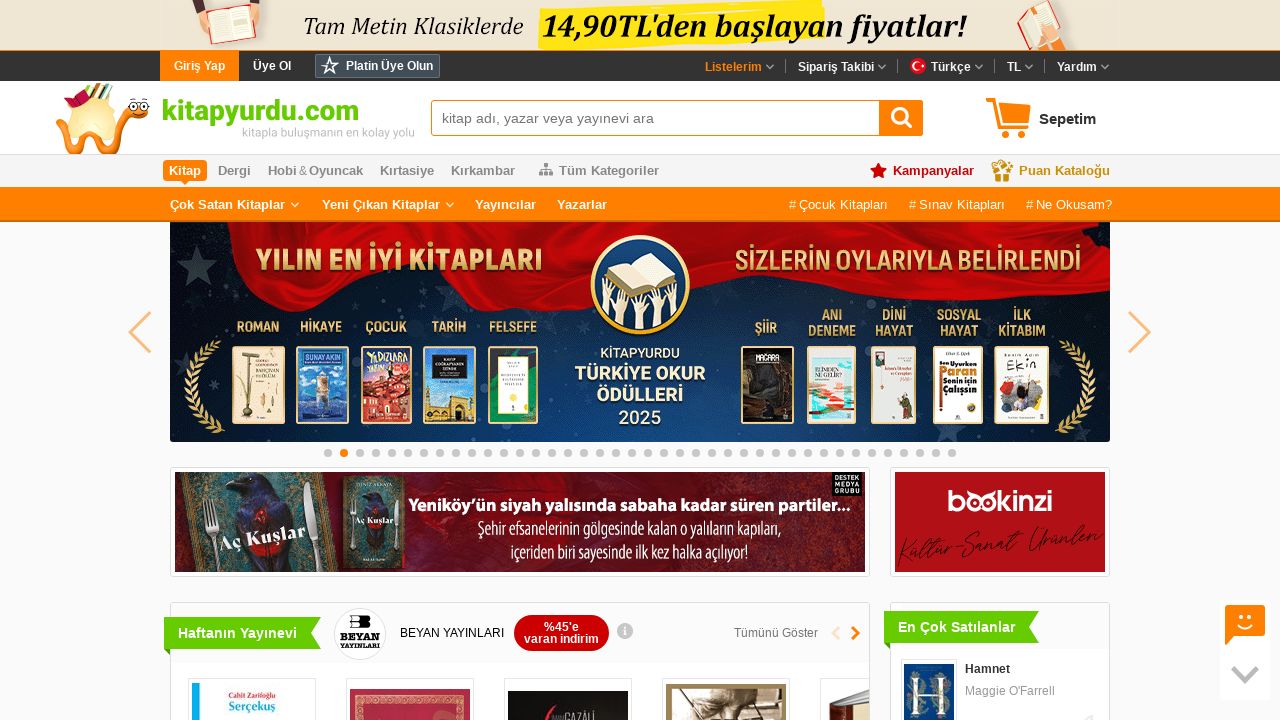

Verified 'En Çok Satılanlar' section is present
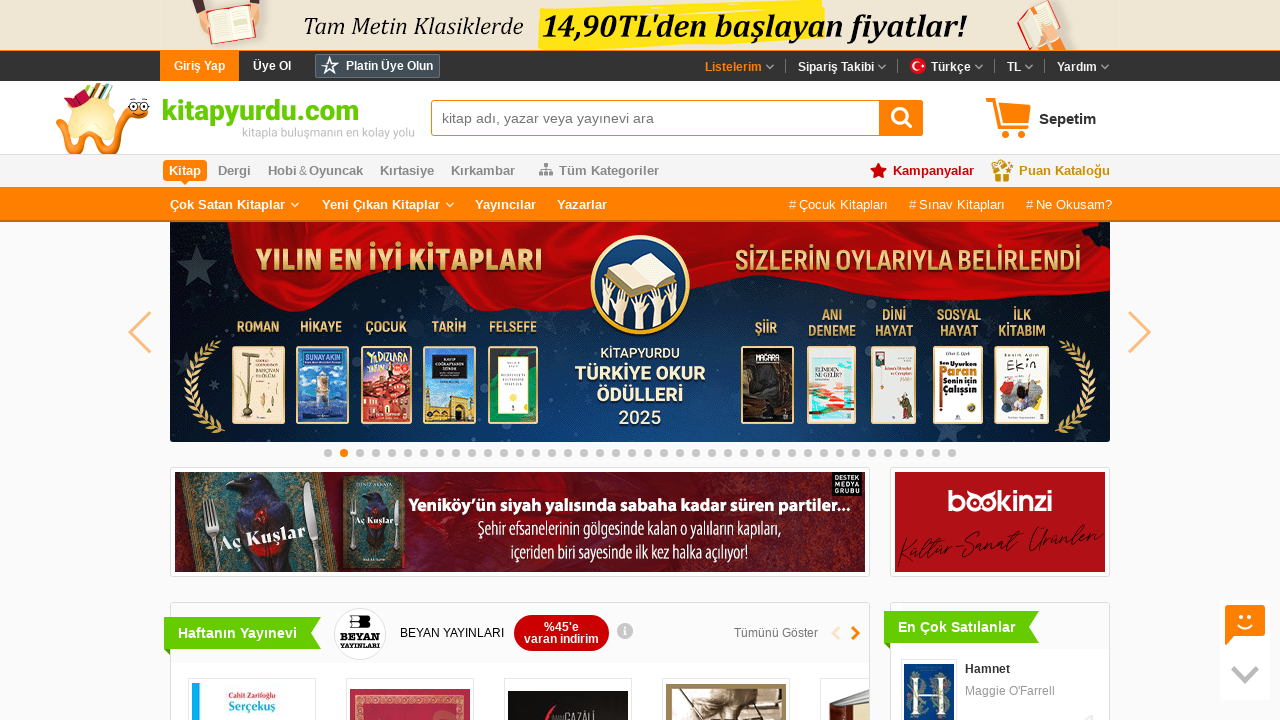

Verified 'Ayın Yayınevleri' section is present
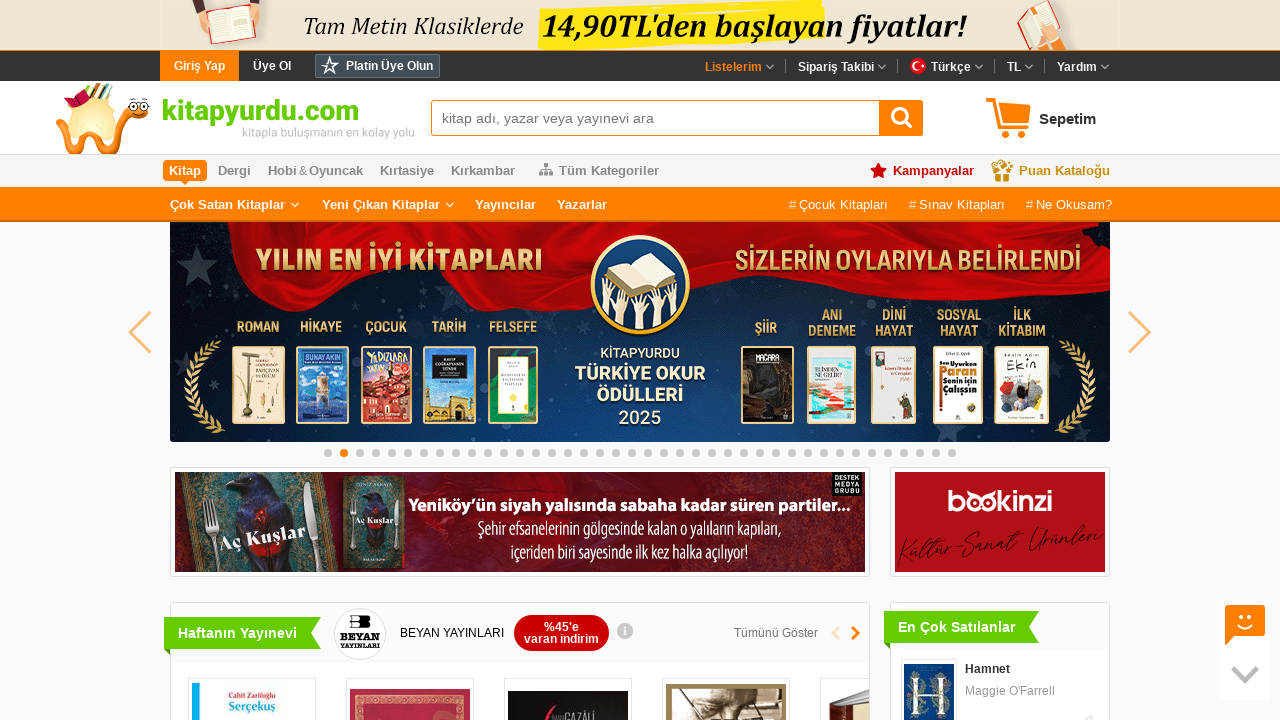

Located login button element
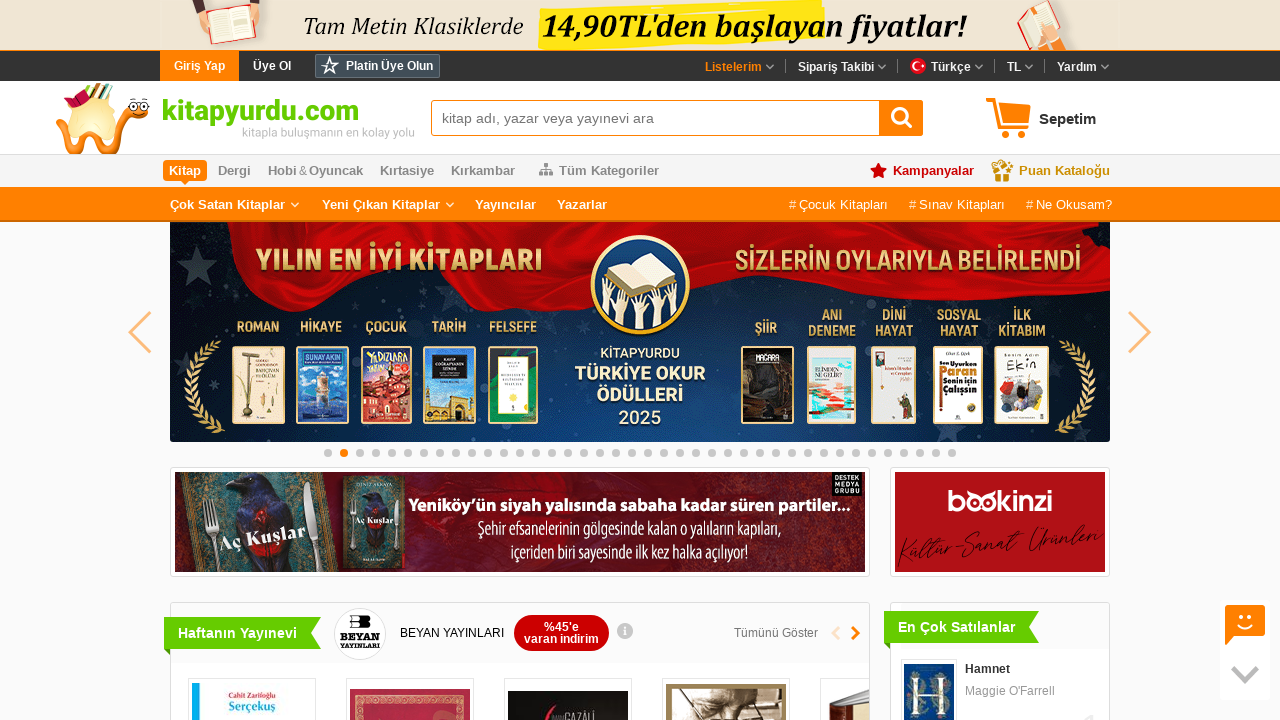

Verified login button text is 'Giriş Yap'
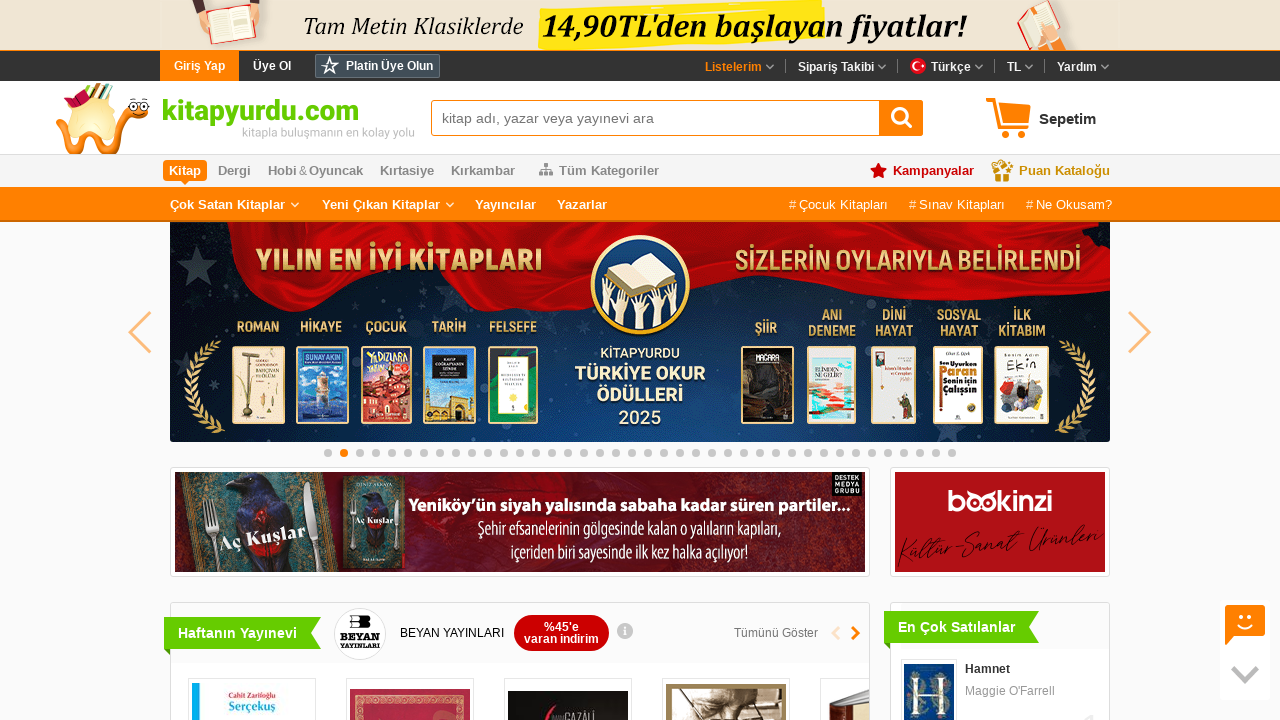

Located 'Üye Ol' (Register) button
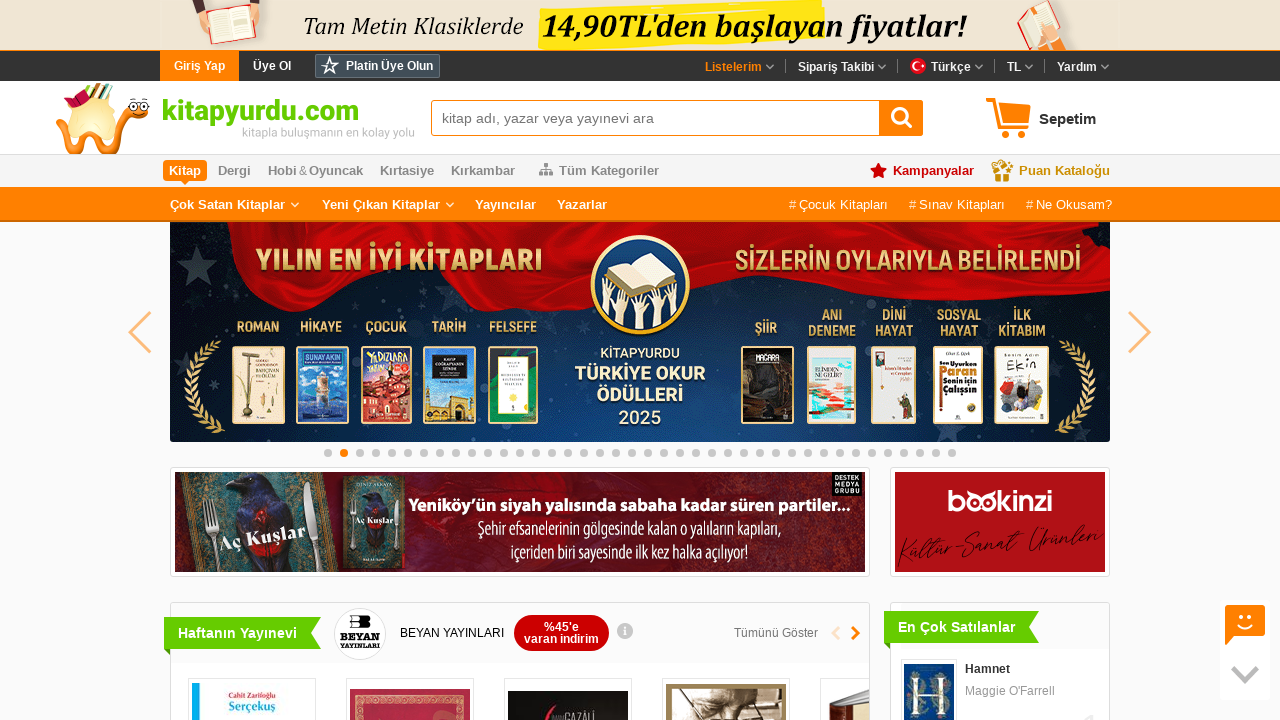

Verified 'Üye Ol' button href is 'https://www.kitapyurdu.com/index.php?route=account/register'
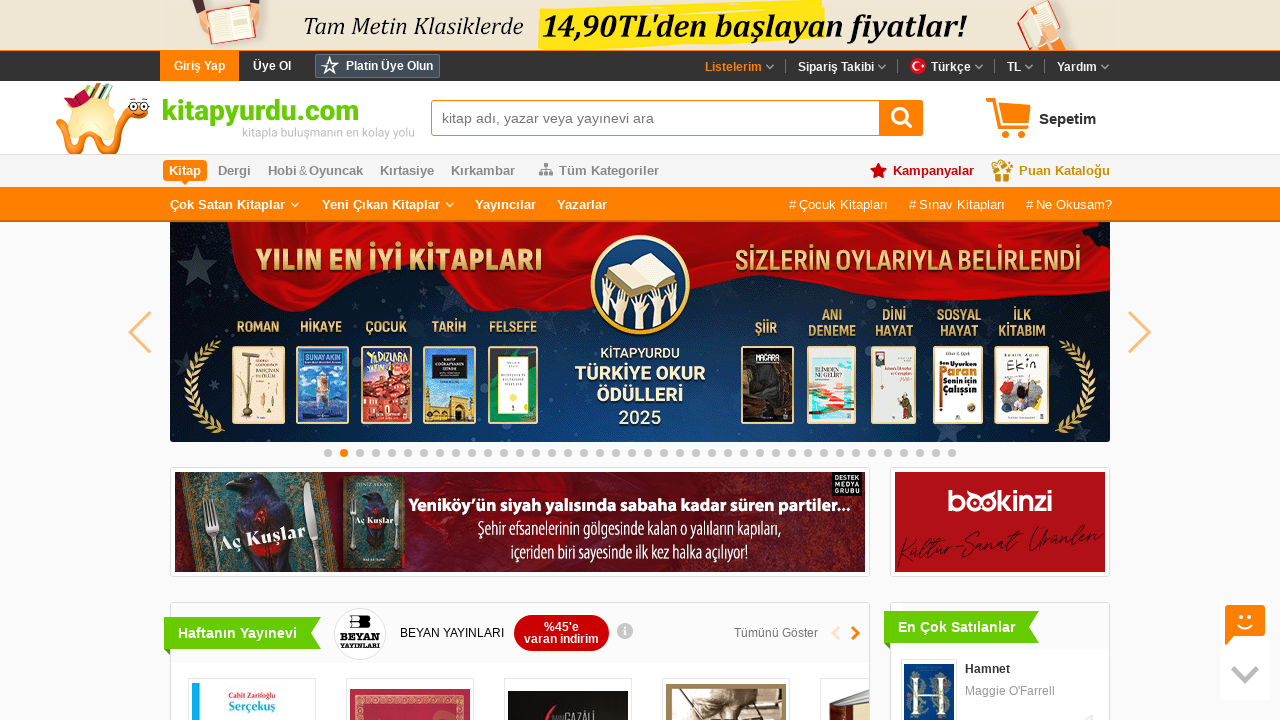

Located all author name span elements
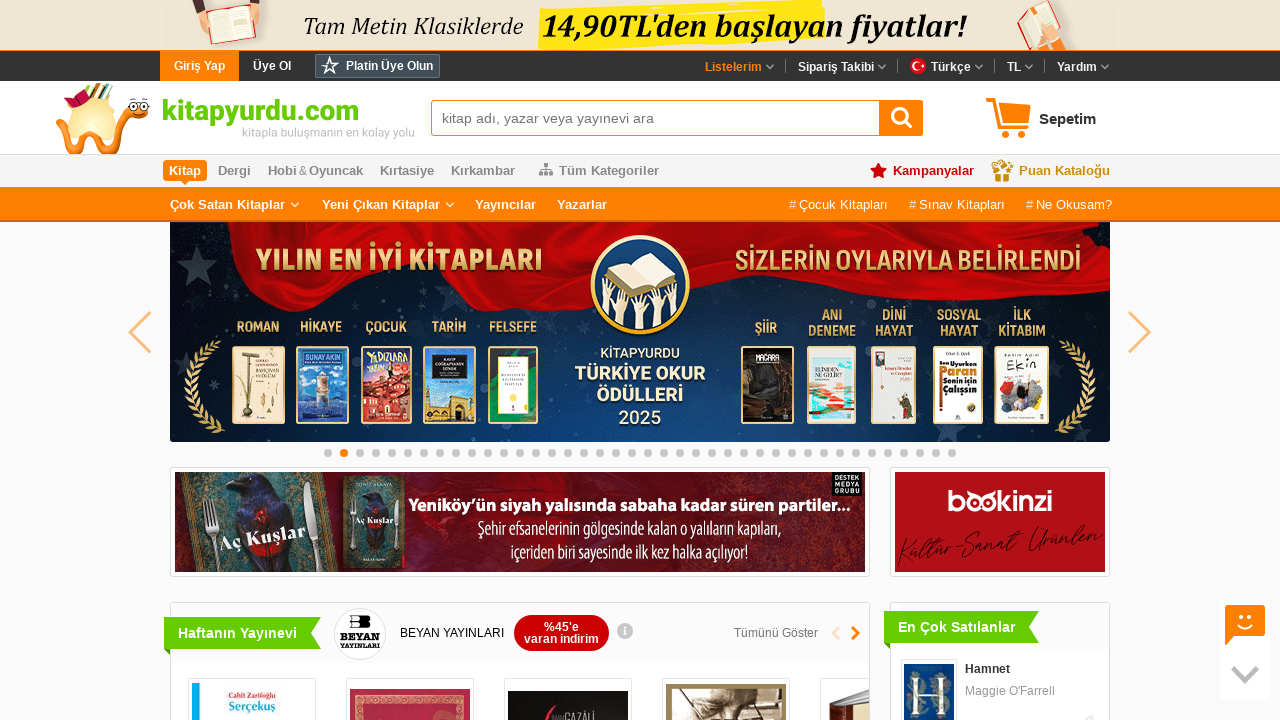

Found 10 author name elements
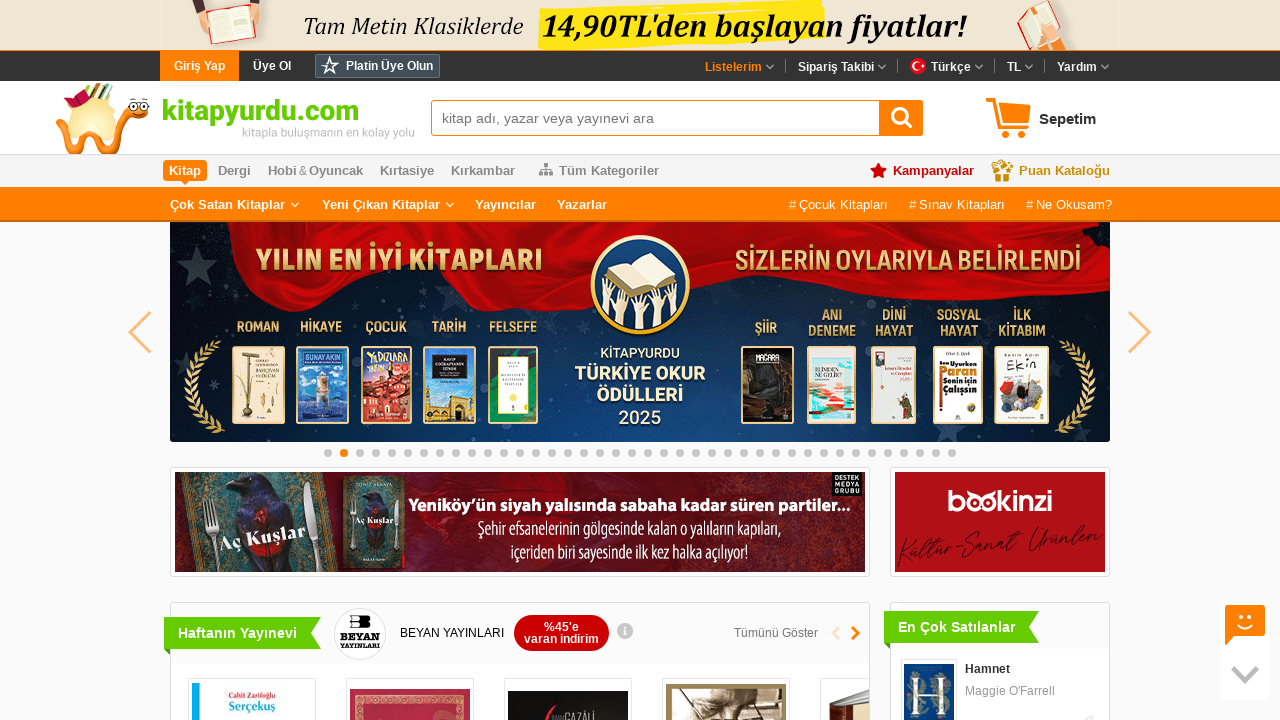

Verified author element 1 tag name is 'span'
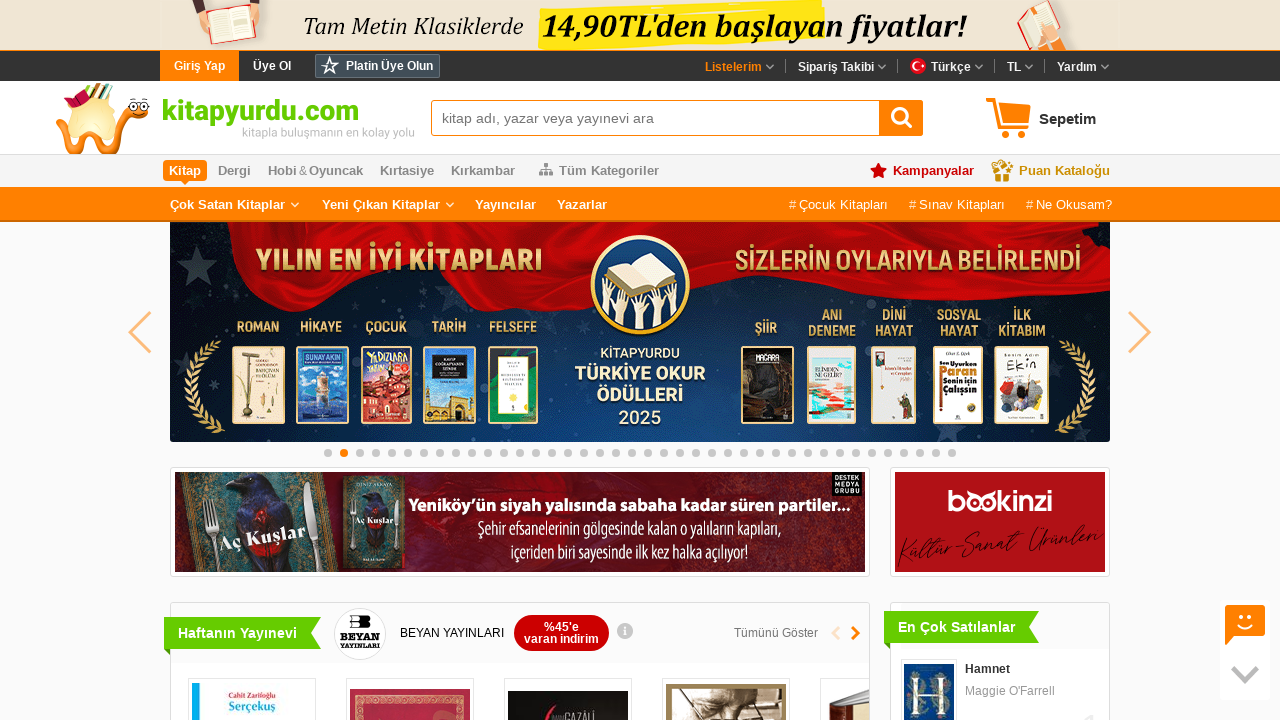

Assertion passed for author element 1
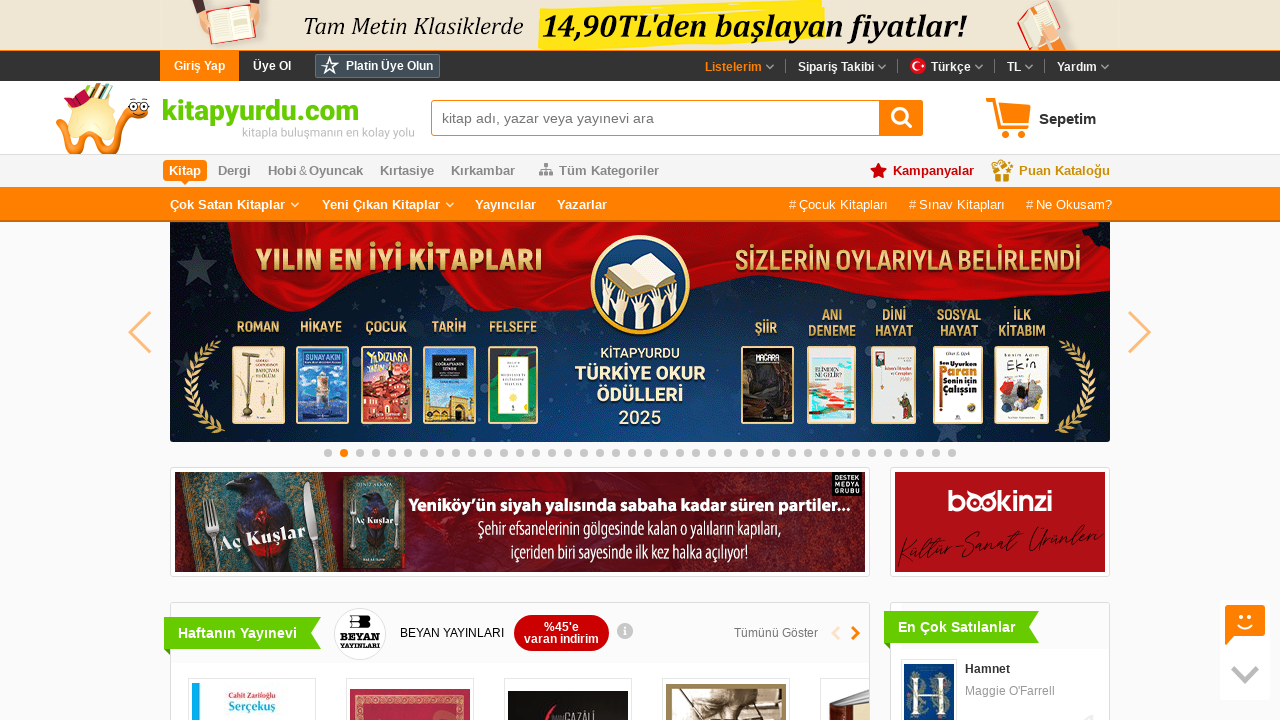

Verified author element 2 tag name is 'span'
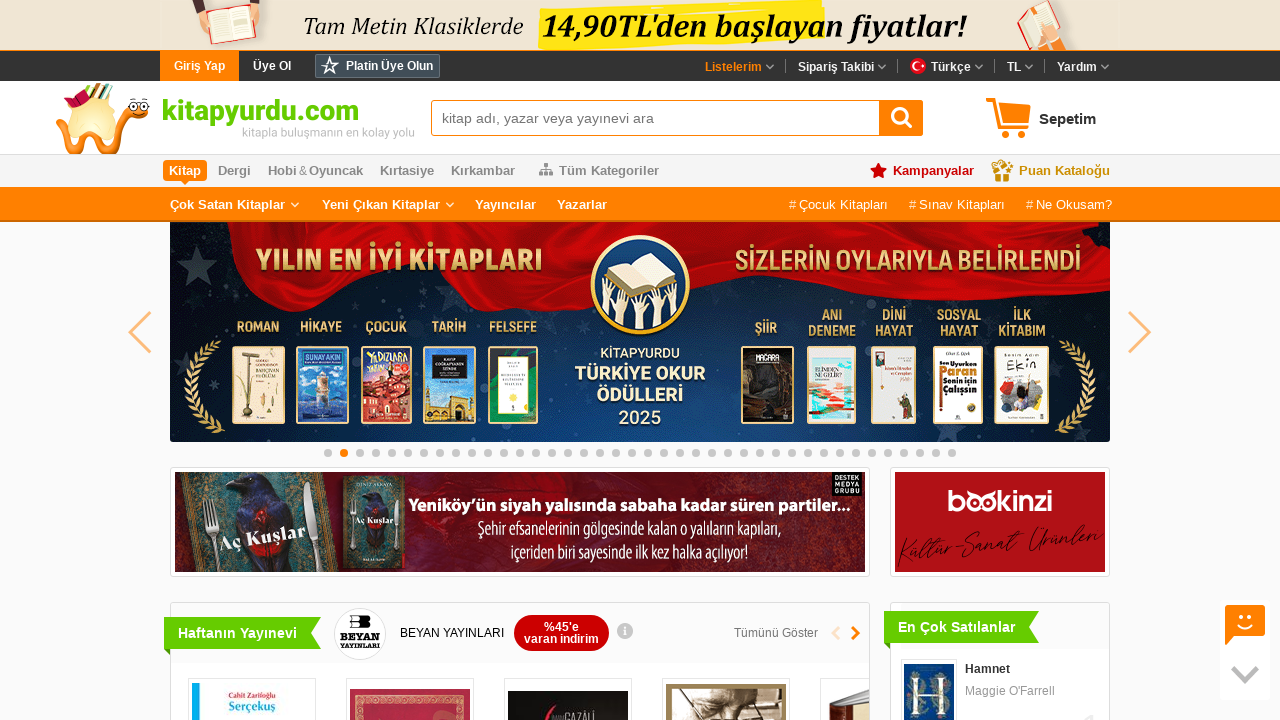

Assertion passed for author element 2
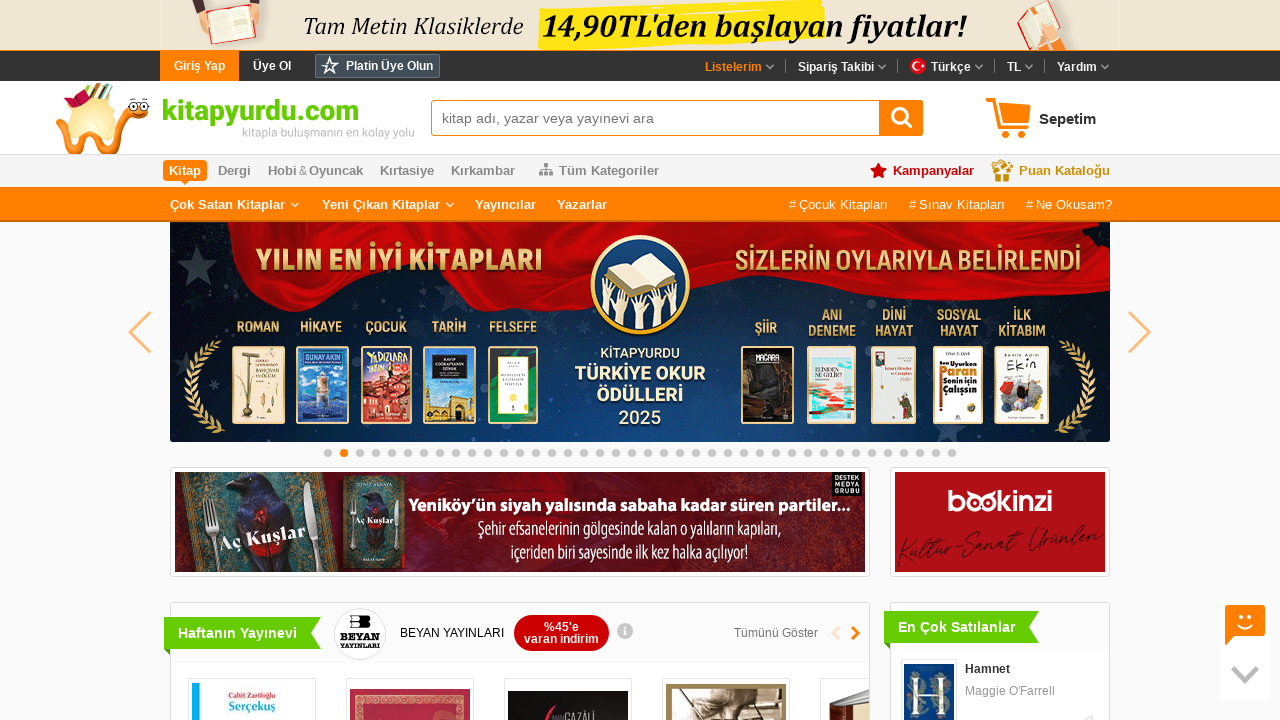

Verified author element 3 tag name is 'span'
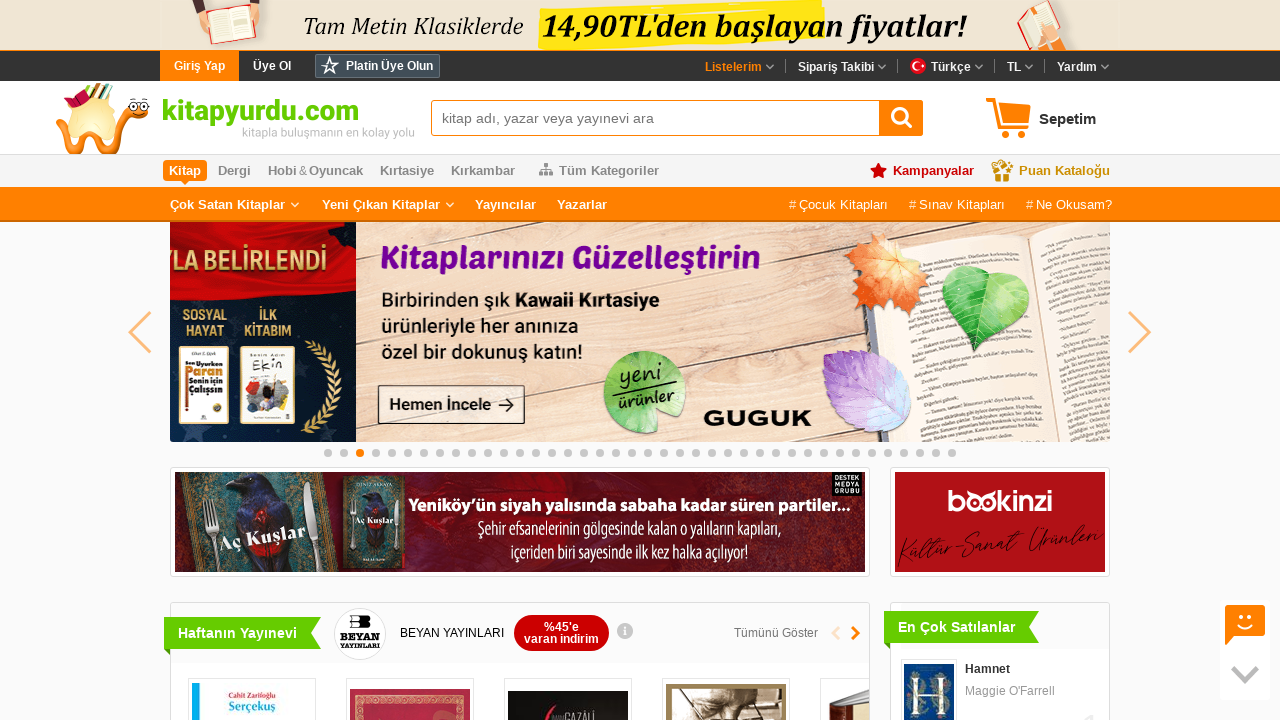

Assertion passed for author element 3
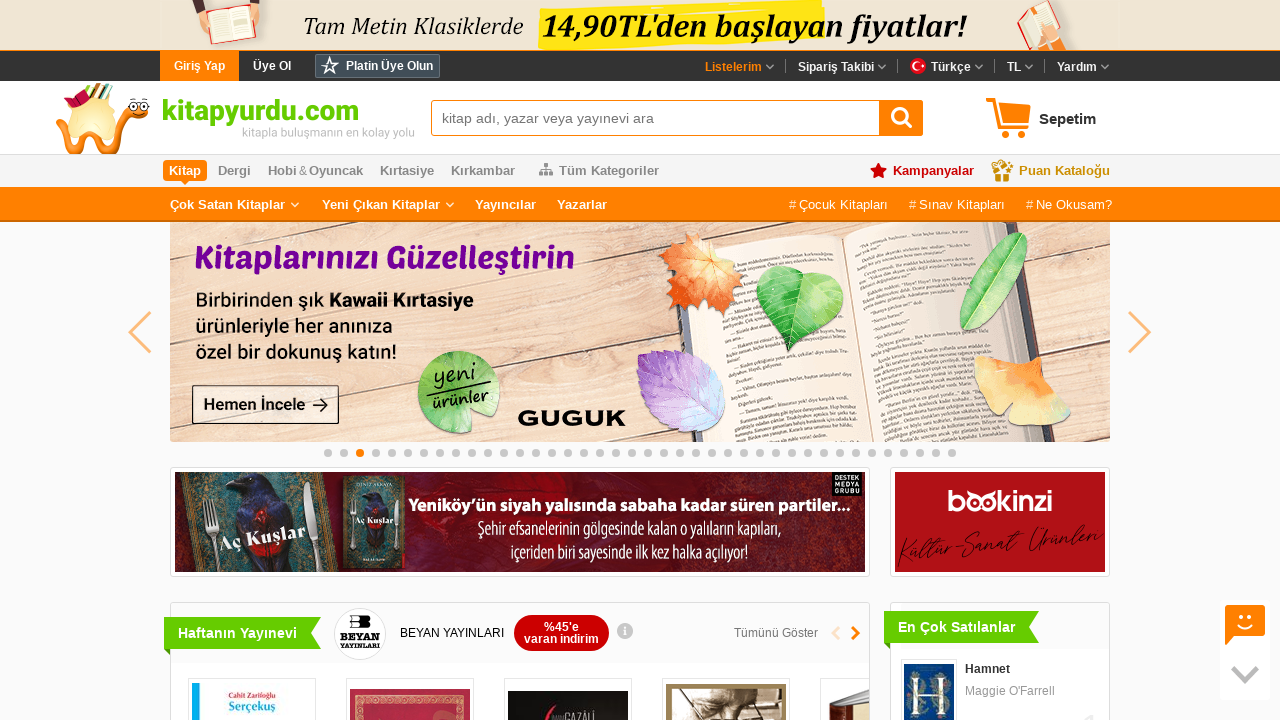

Verified author element 4 tag name is 'span'
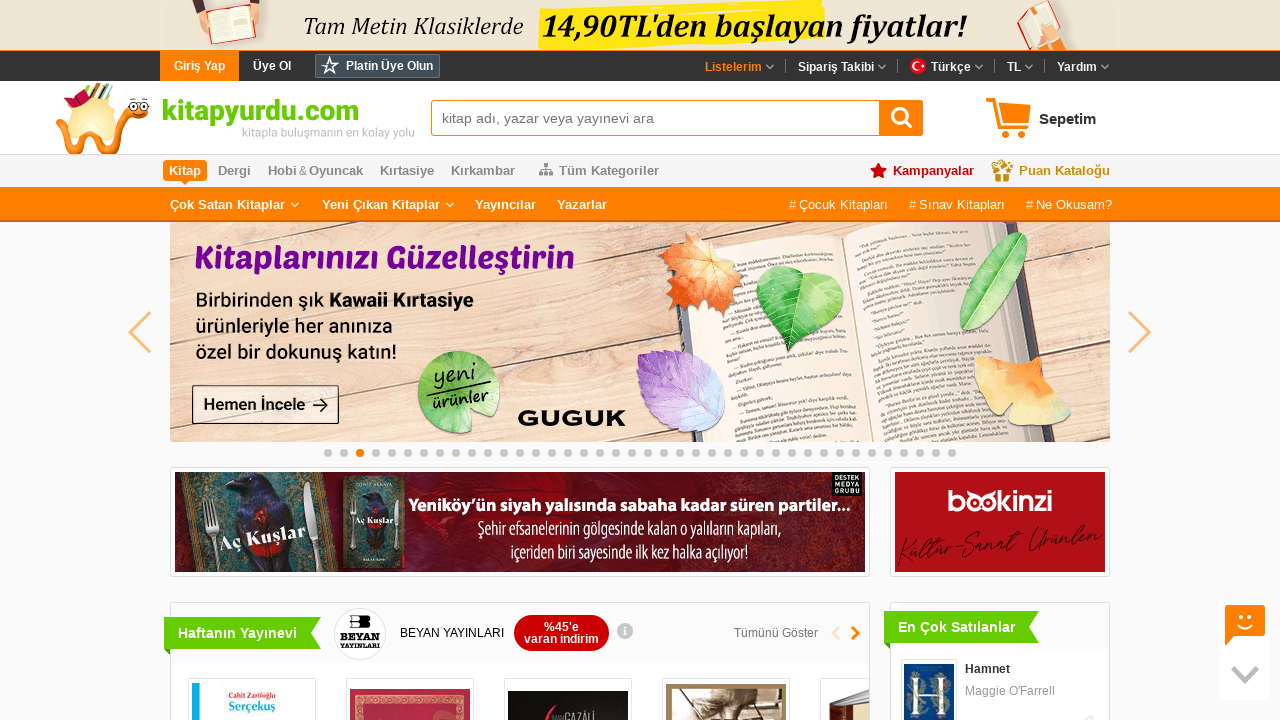

Assertion passed for author element 4
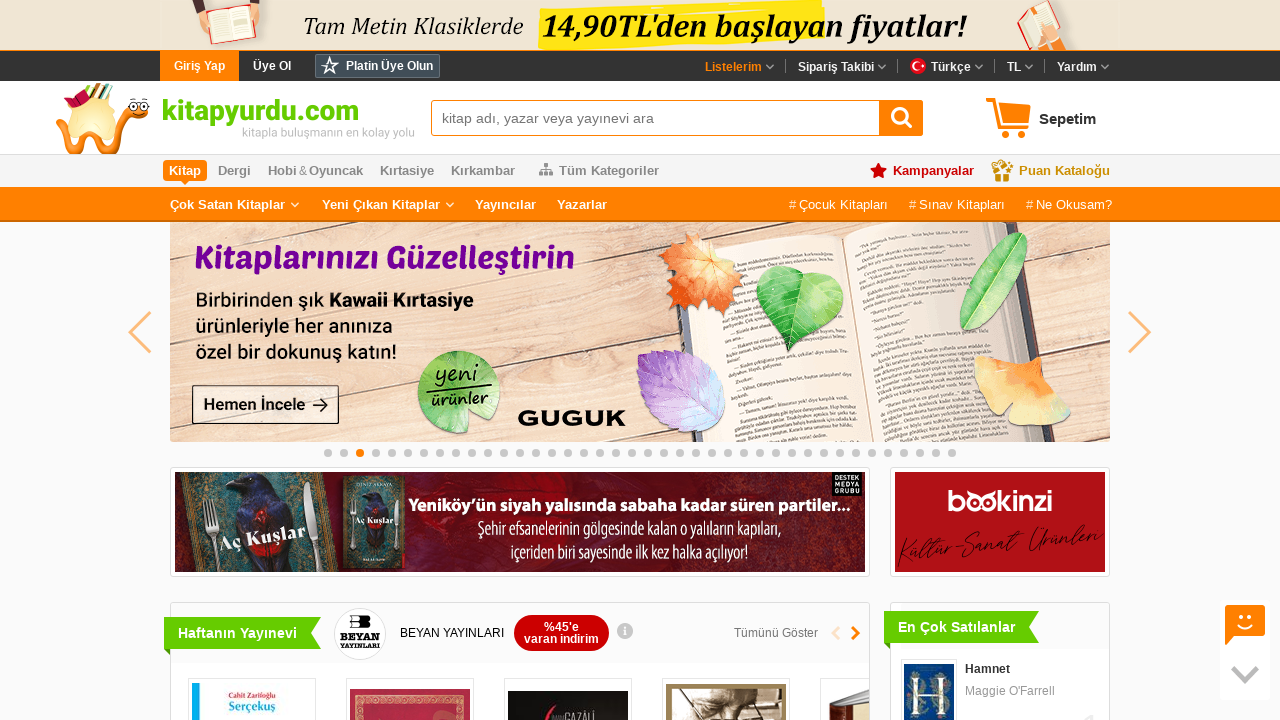

Verified author element 5 tag name is 'span'
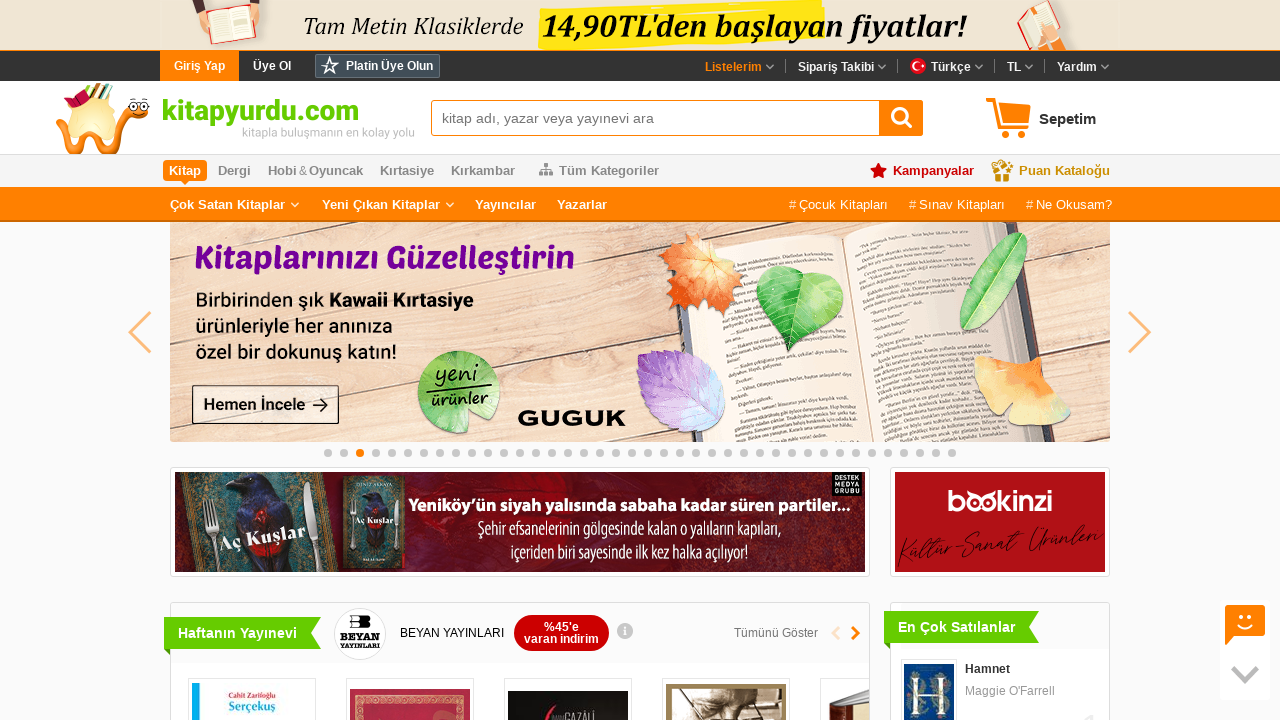

Assertion passed for author element 5
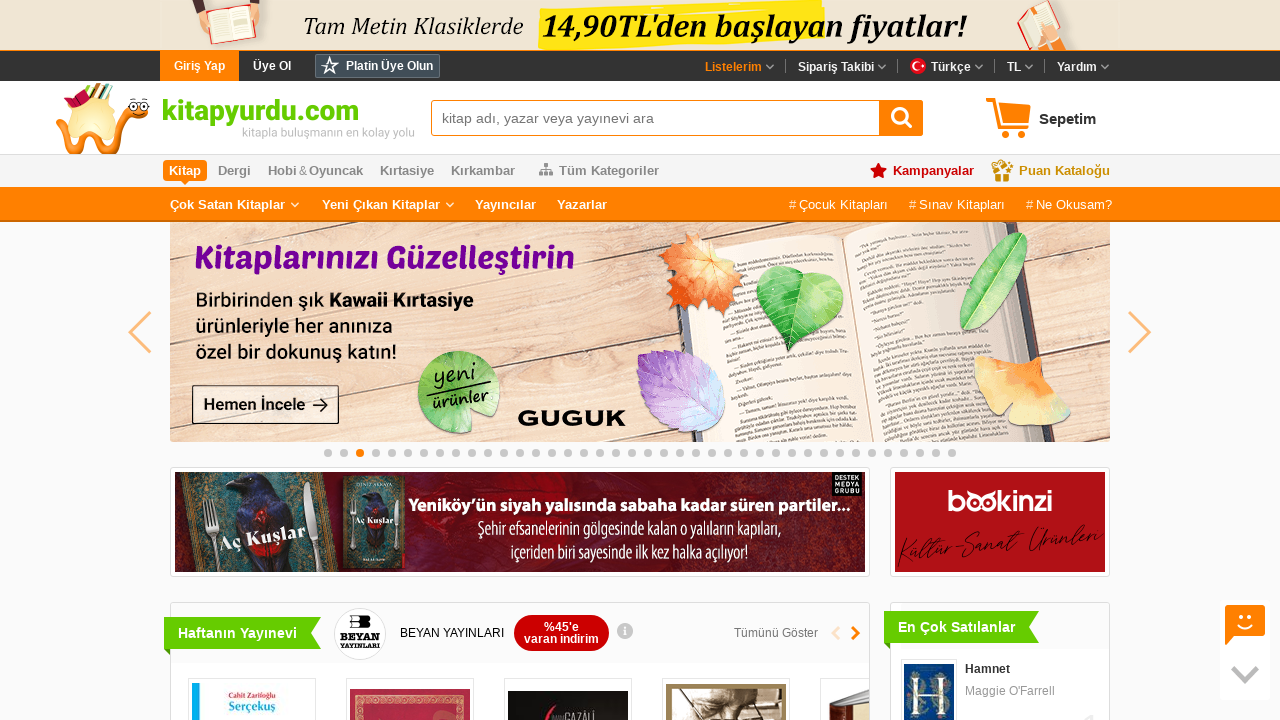

Verified author element 6 tag name is 'span'
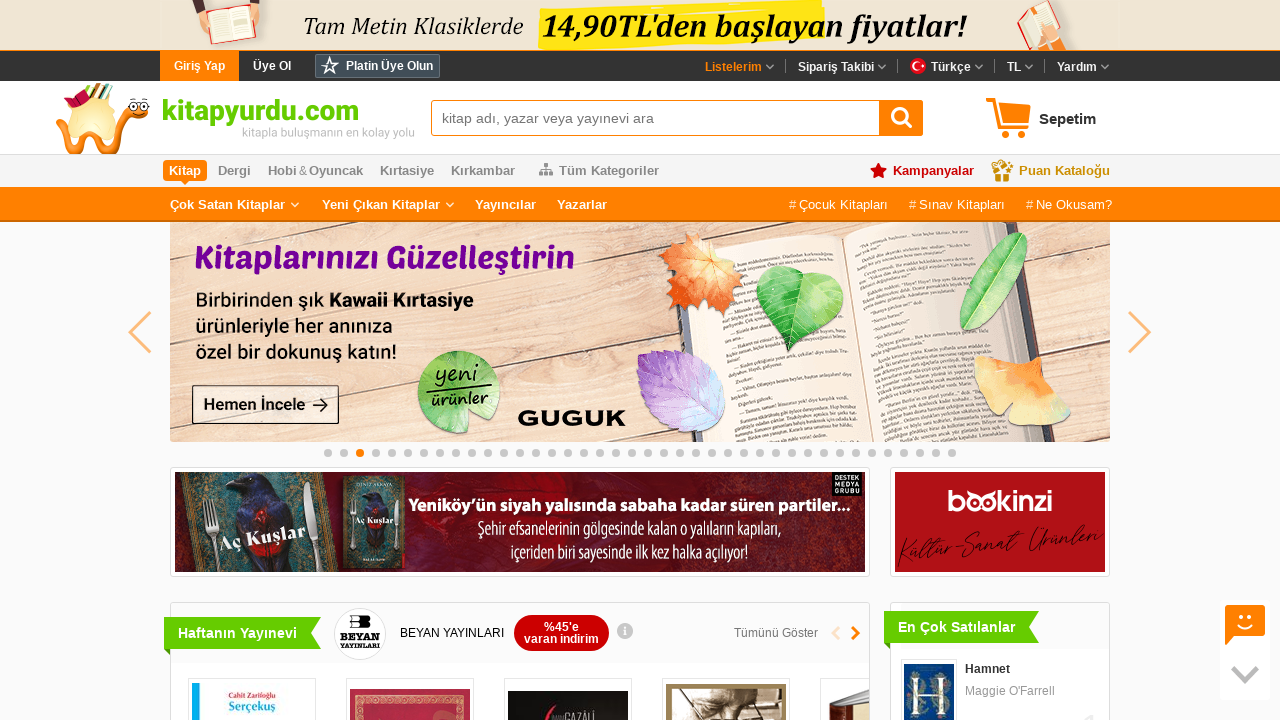

Assertion passed for author element 6
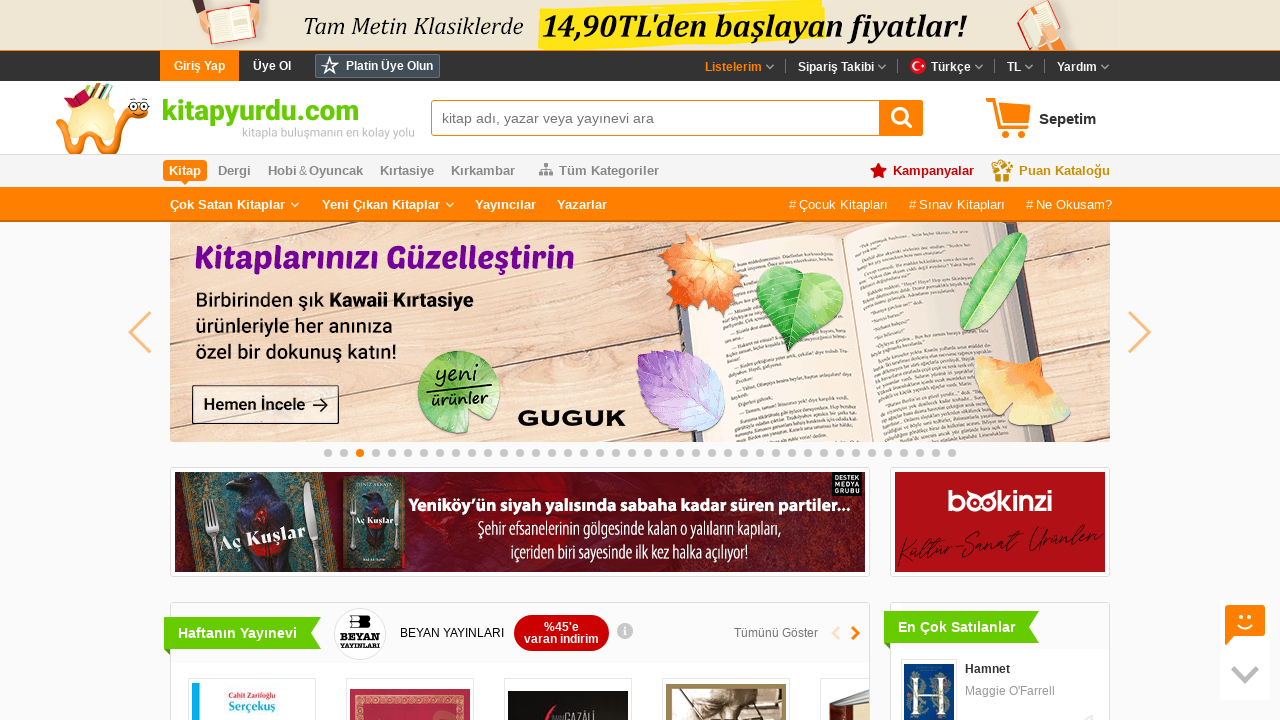

Verified author element 7 tag name is 'span'
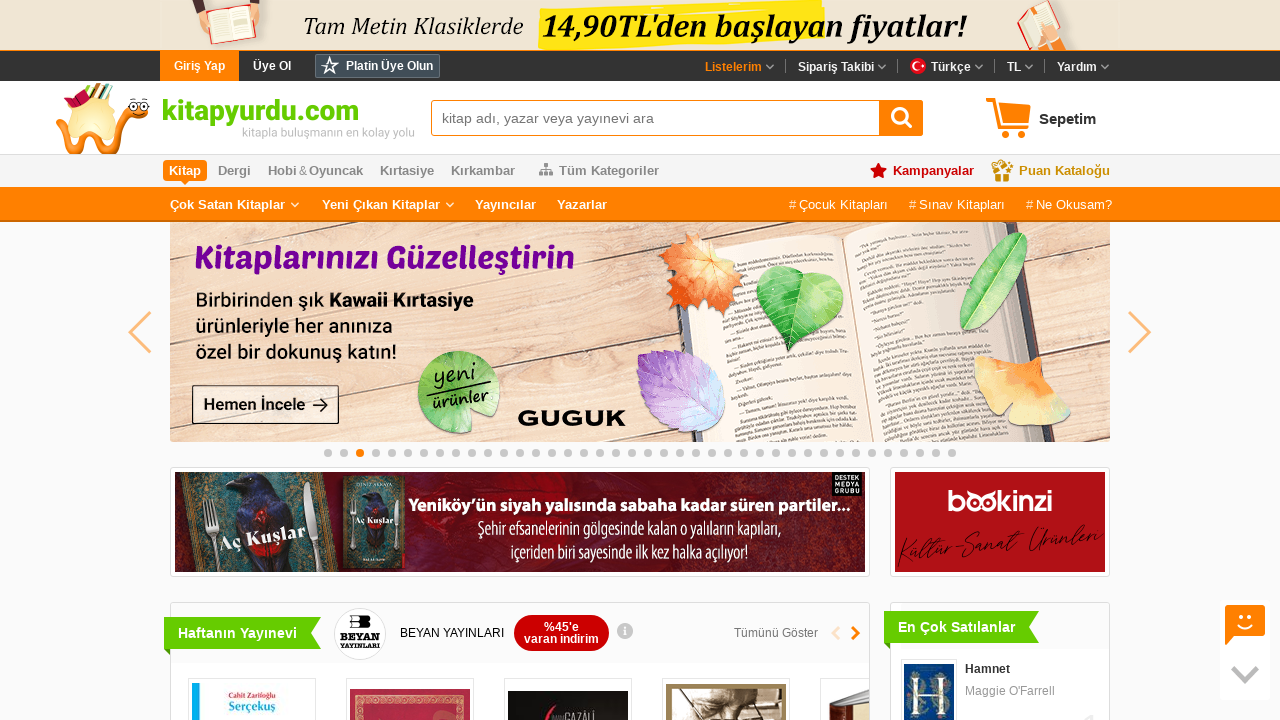

Assertion passed for author element 7
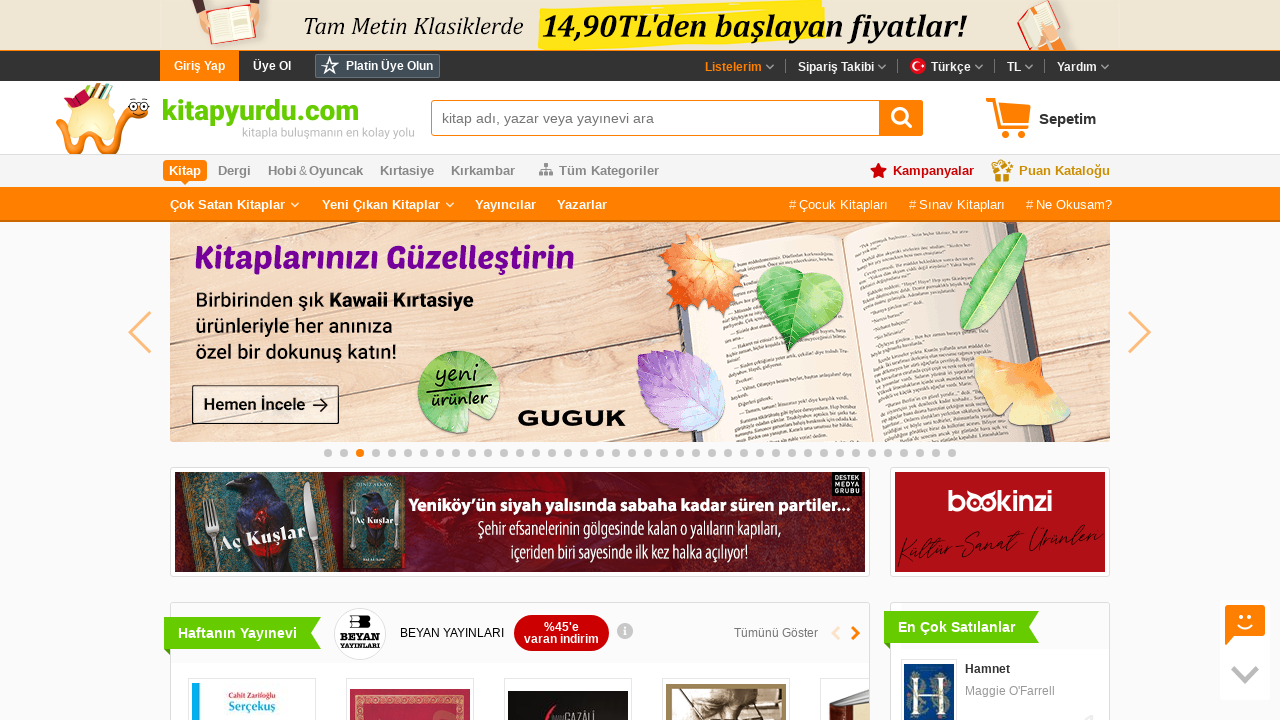

Verified author element 8 tag name is 'span'
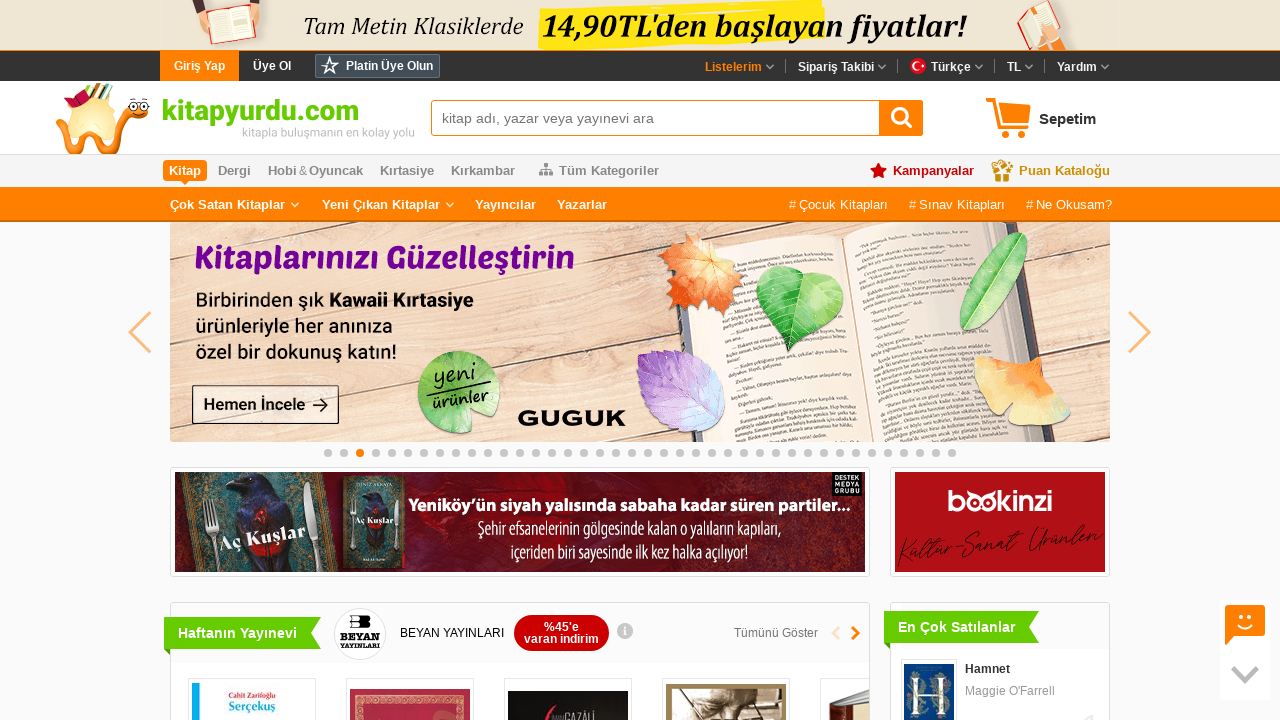

Assertion passed for author element 8
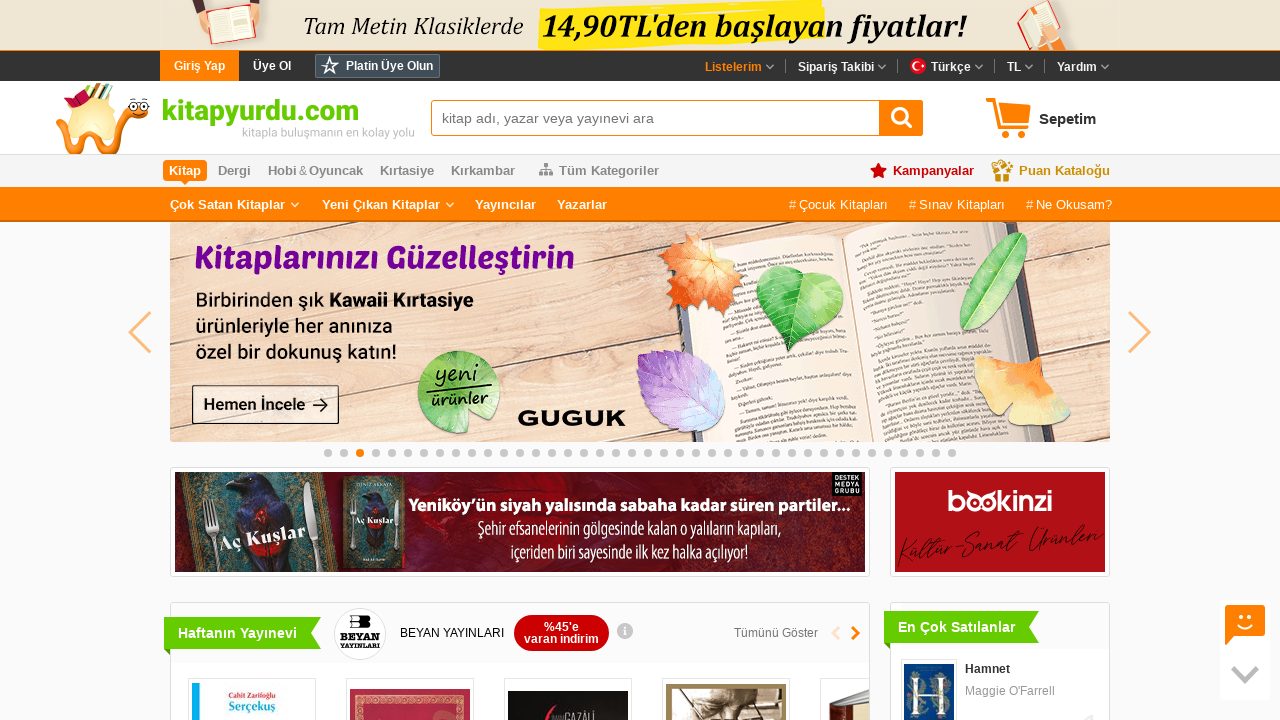

Verified author element 9 tag name is 'span'
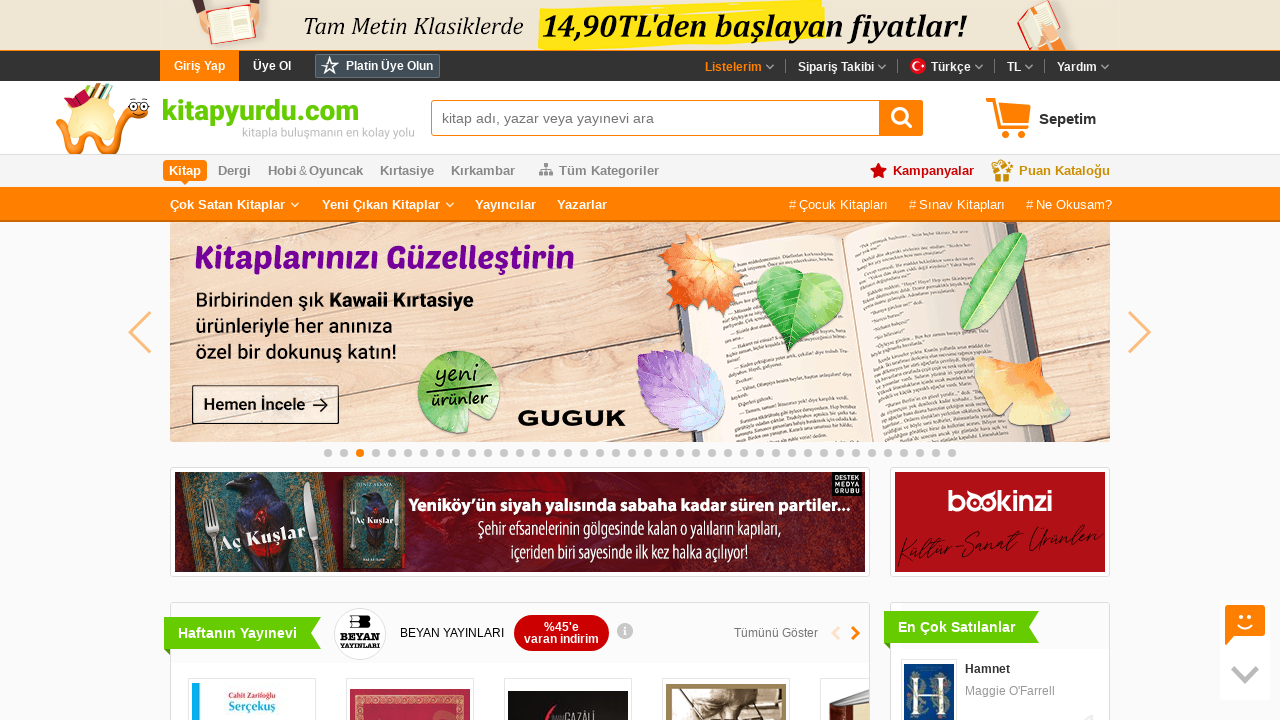

Assertion passed for author element 9
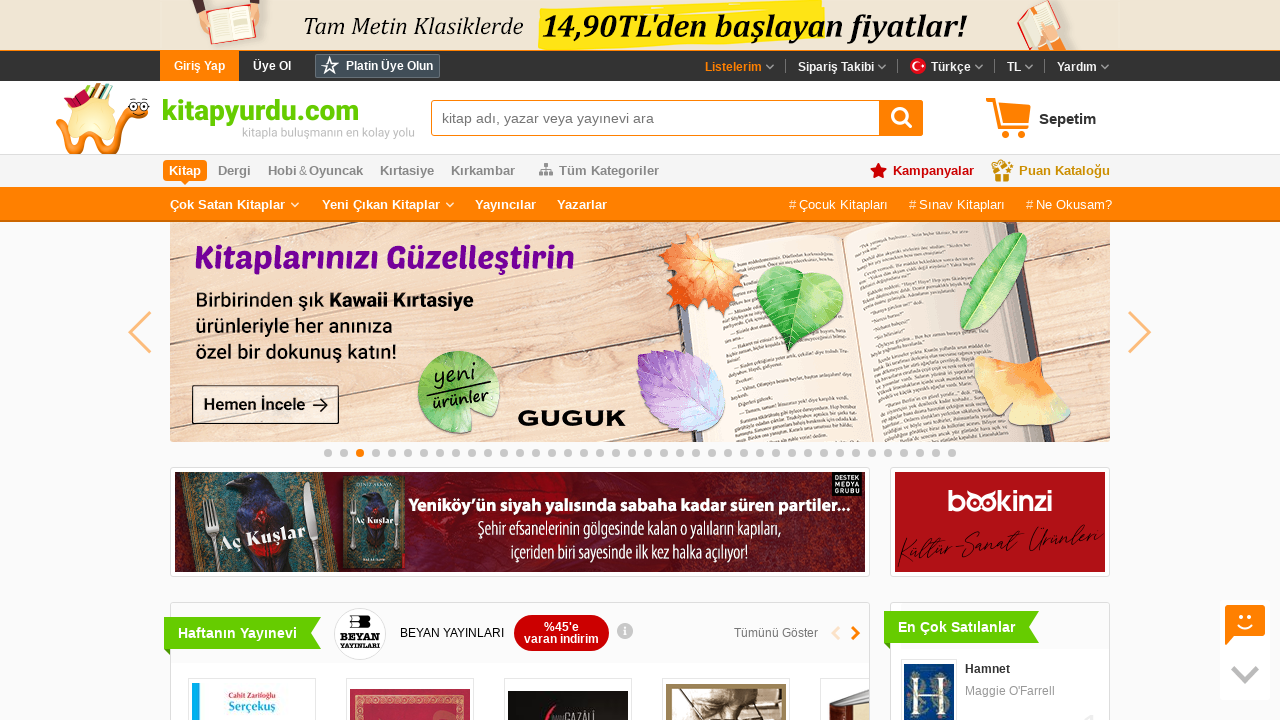

Verified author element 10 tag name is 'span'
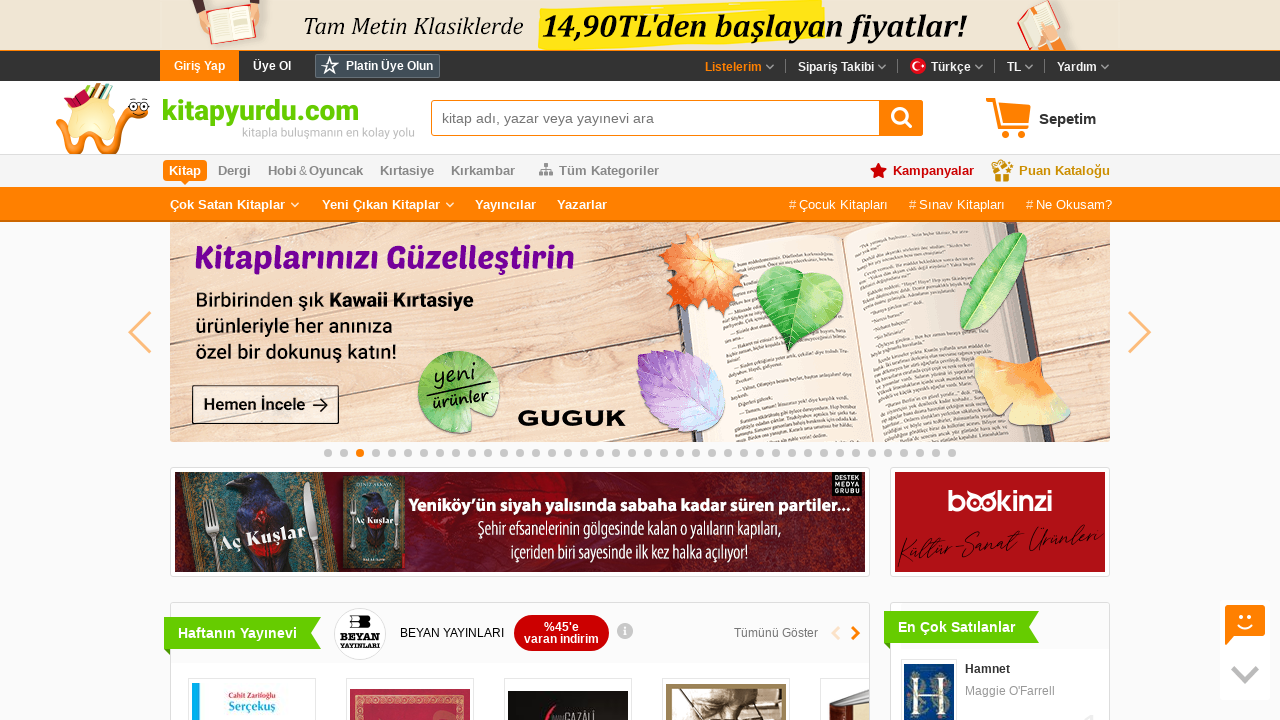

Assertion passed for author element 10
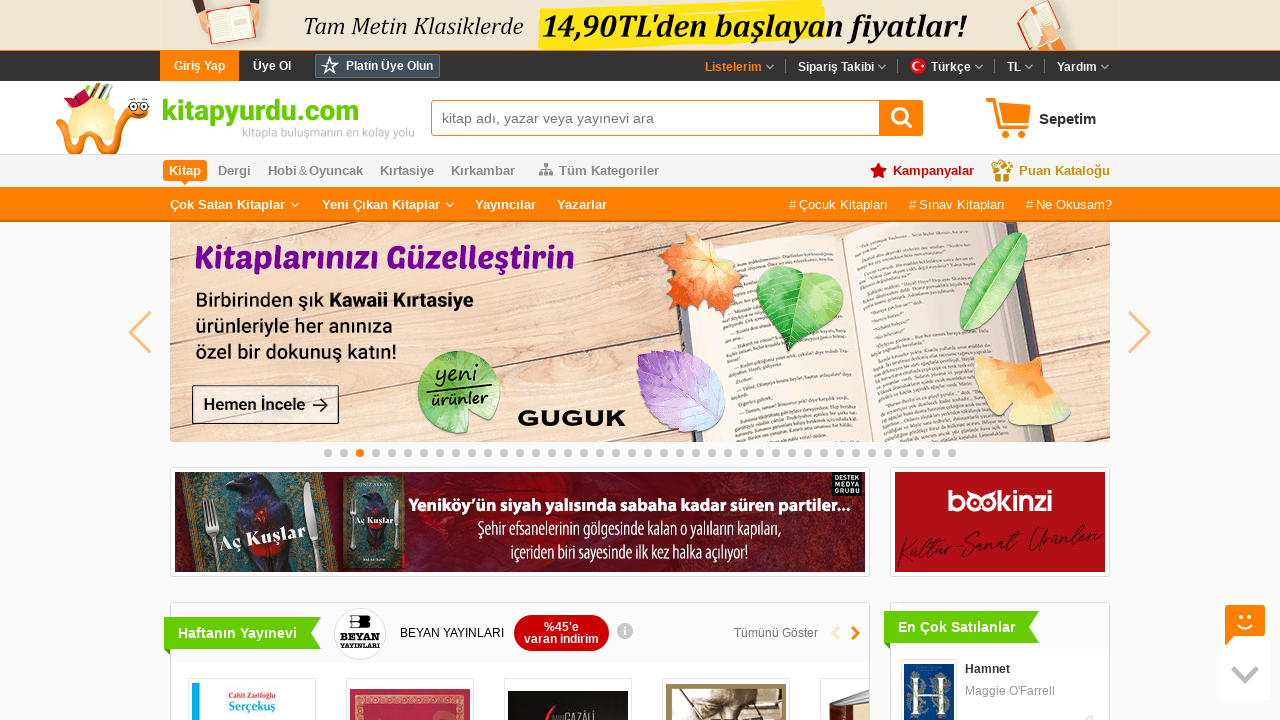

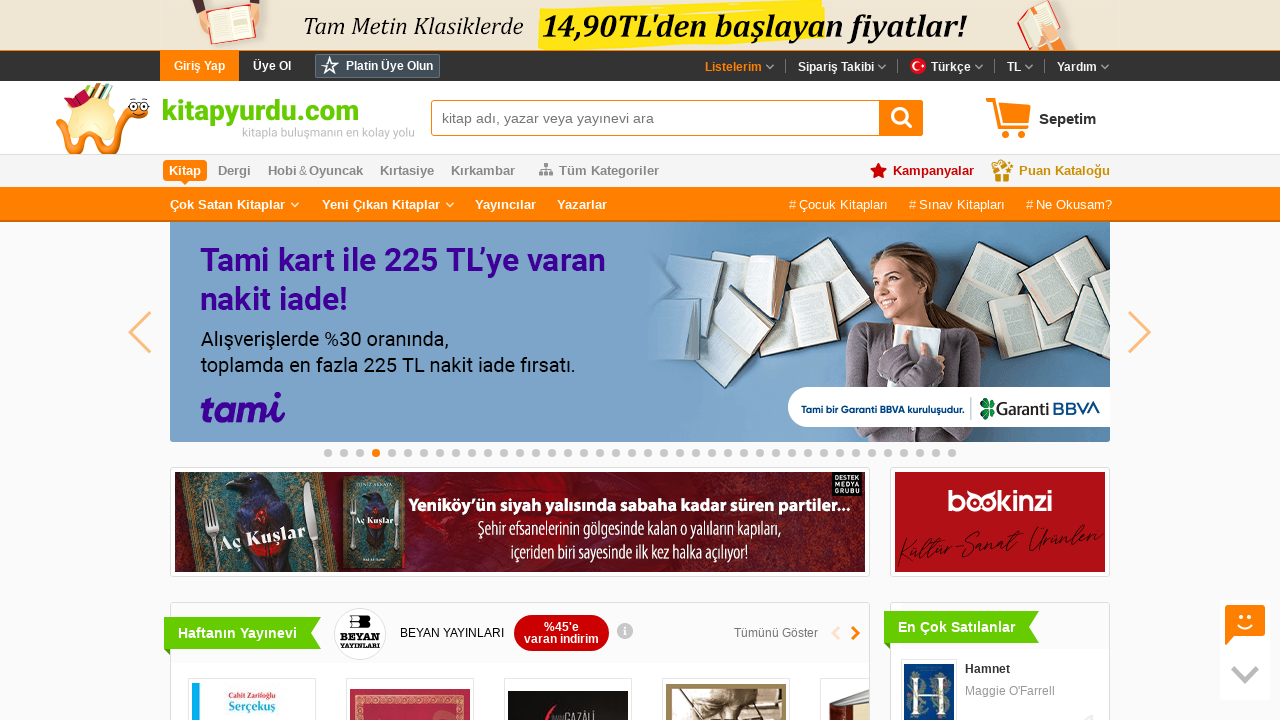